Navigates to the homepage and waits for the page to fully load

Starting URL: http://test--dentoapp.netlify.app/

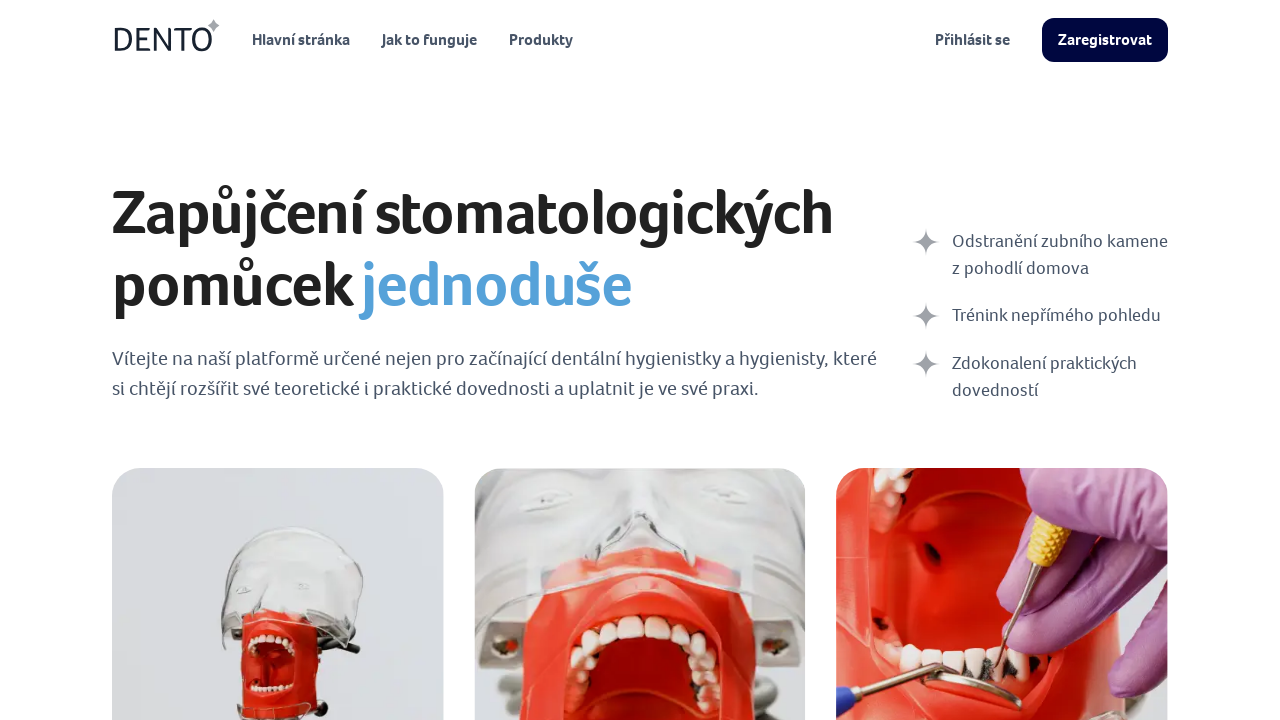

Scrolled to bottom of page to trigger lazy loading
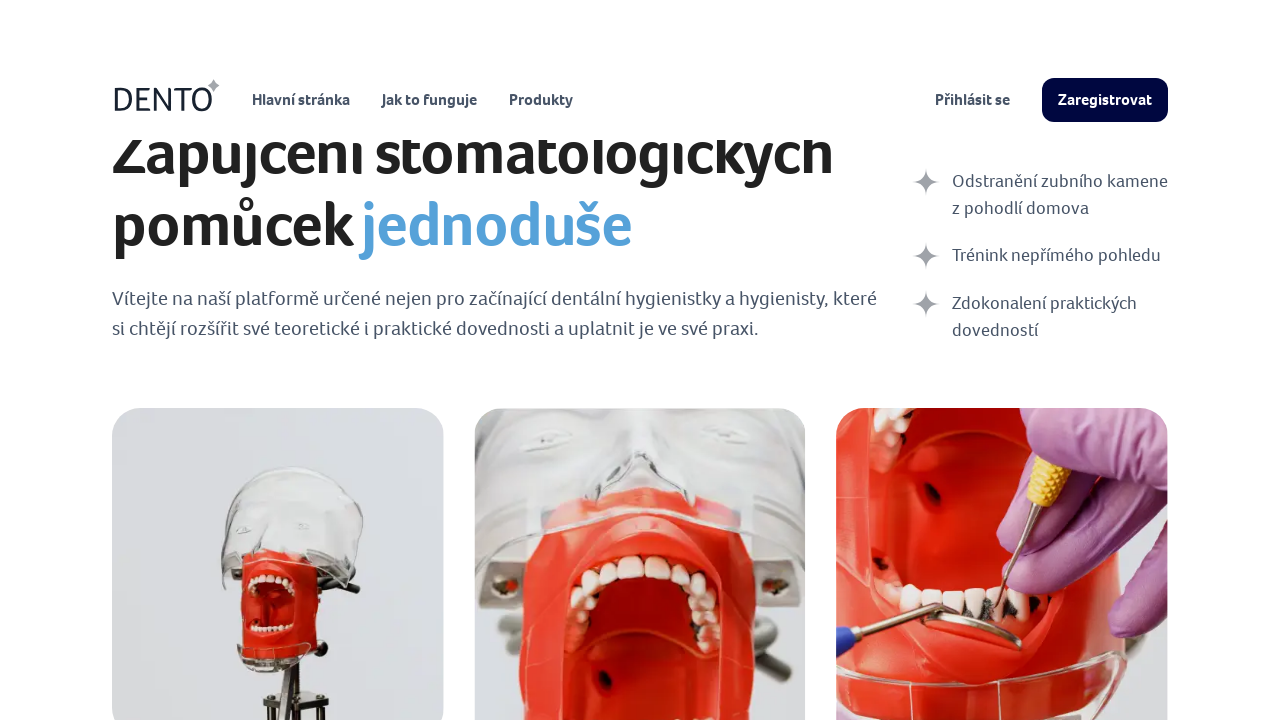

Page fully loaded - network idle state reached
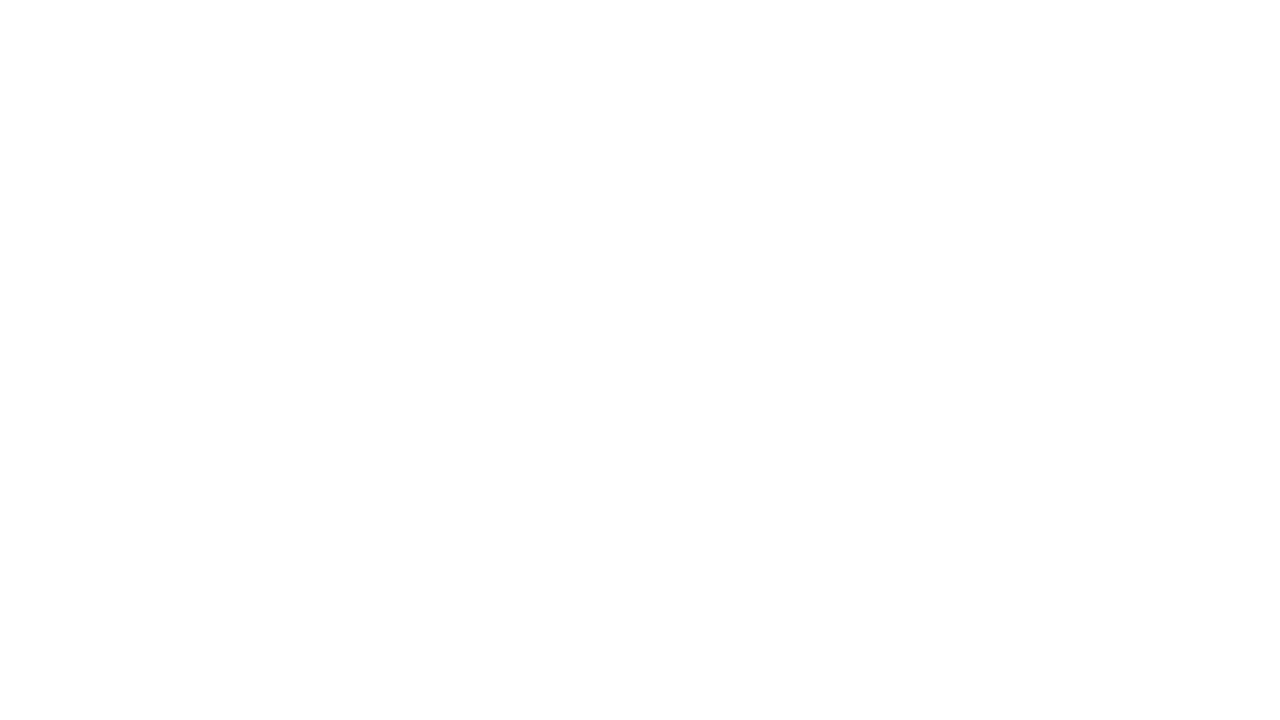

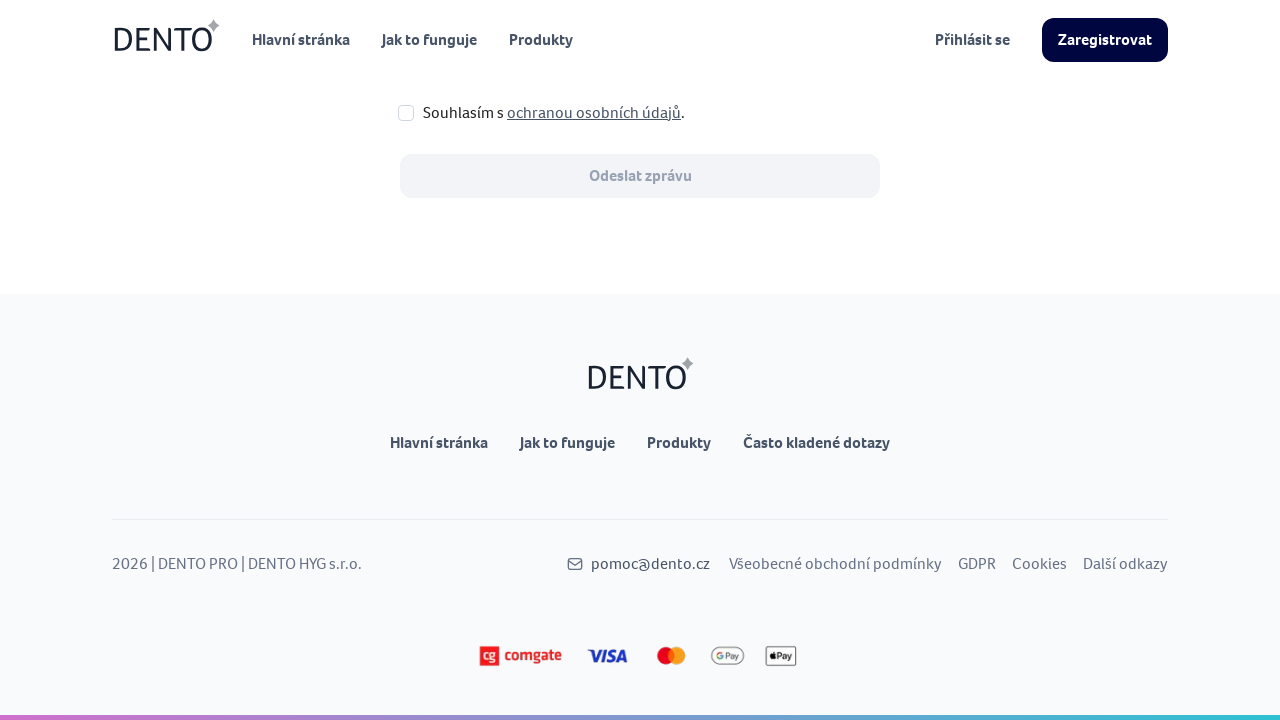